Tests that the listing contains exactly 3 cats by verifying no 4th item exists and the 3rd item is correct

Starting URL: https://cs1632.appspot.com/

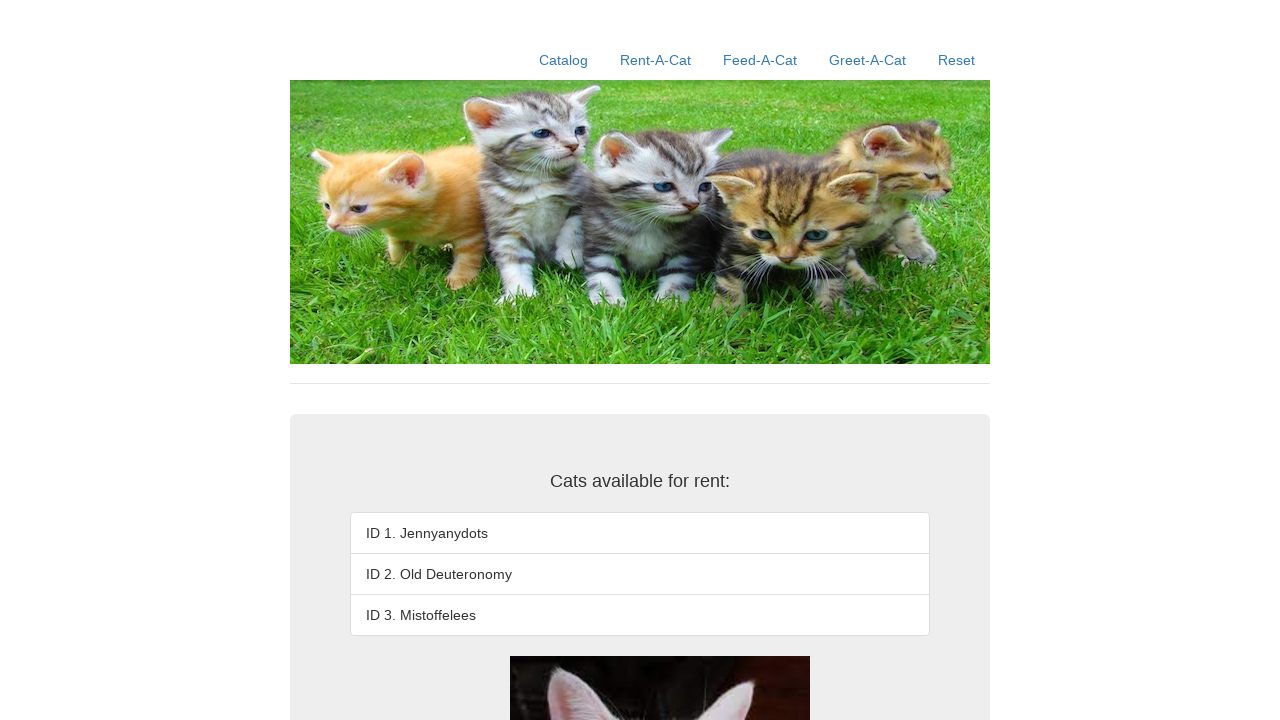

Clicked home link at (564, 60) on xpath=//a[contains(@href, '/')]
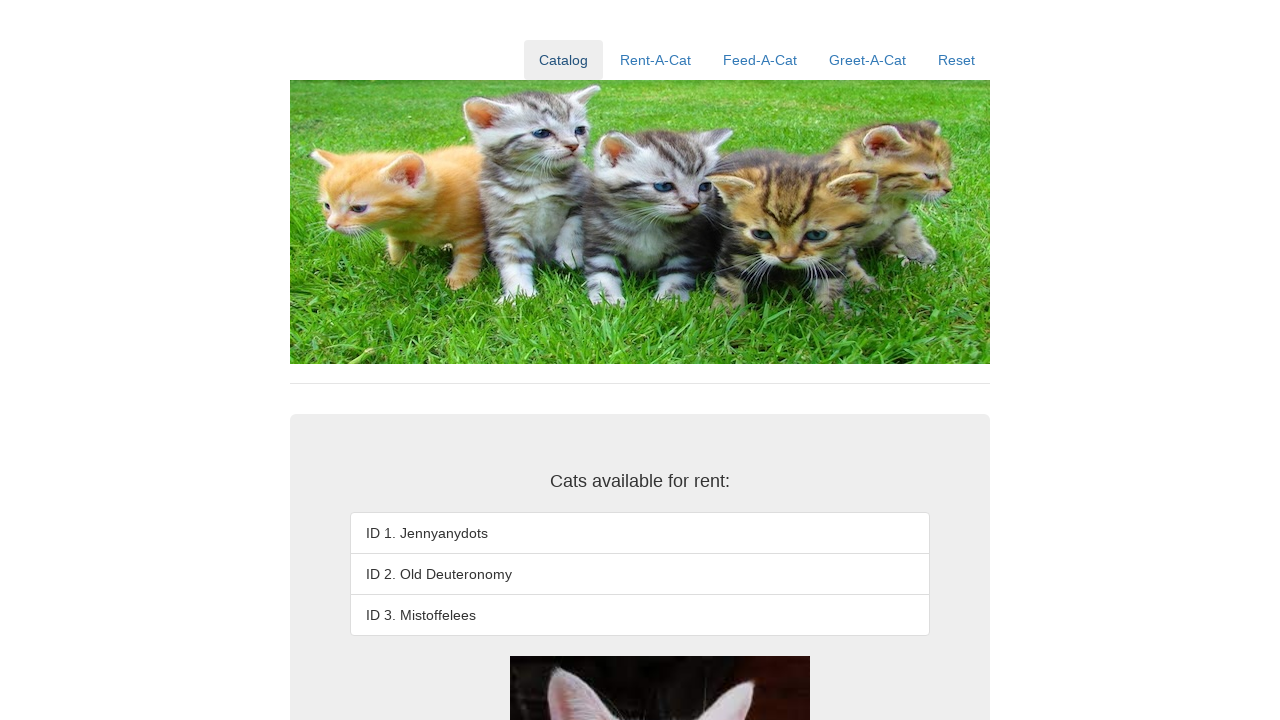

Verified that no 4th list item exists
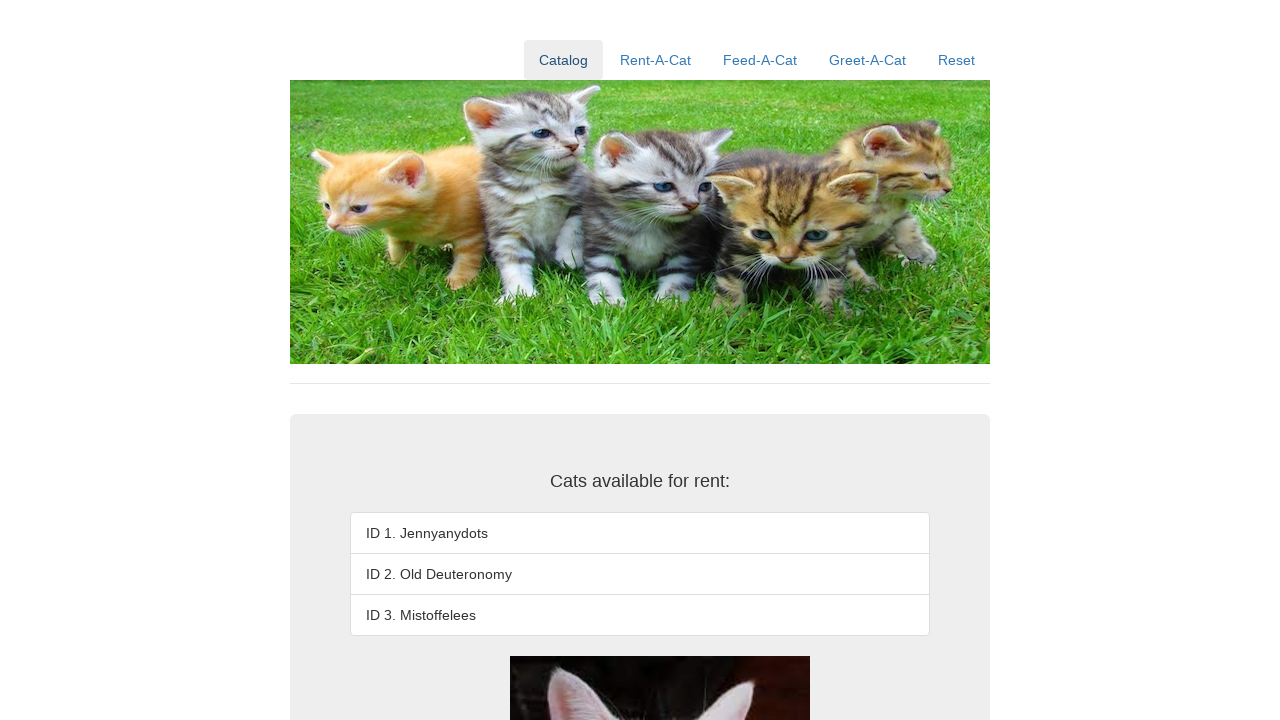

Verified 3rd list item contains 'ID 3. Mistoffelees'
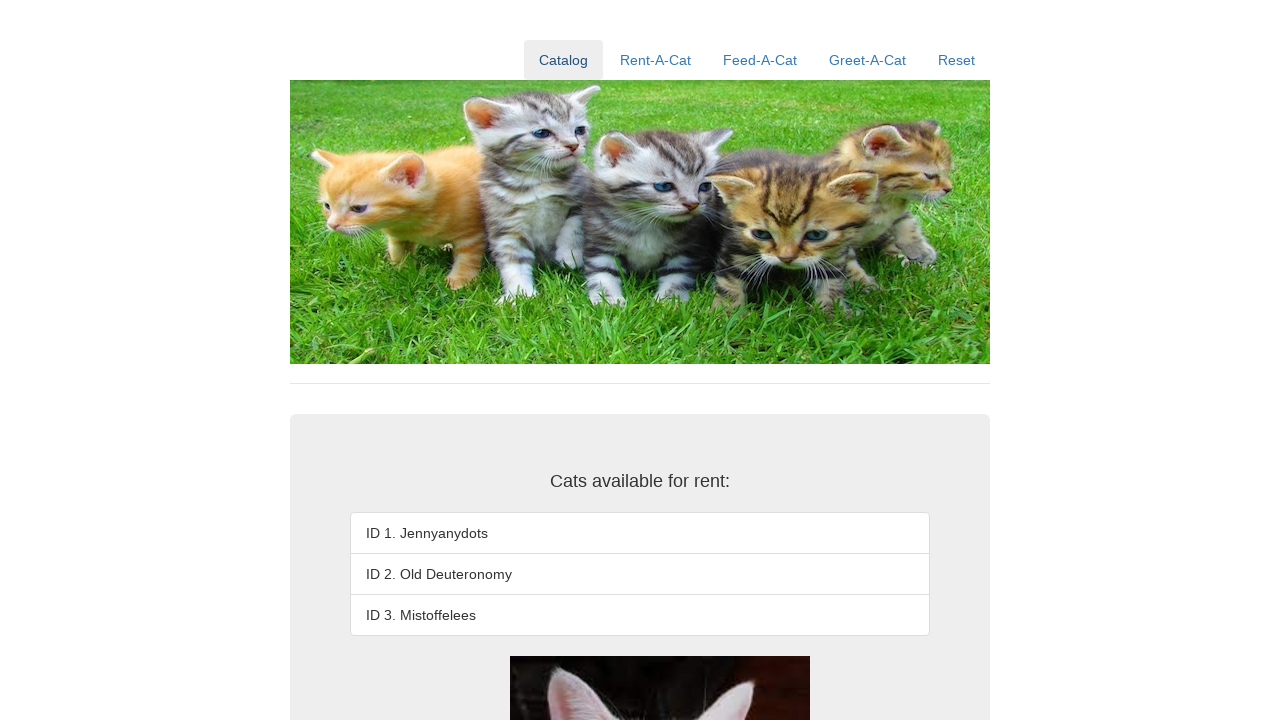

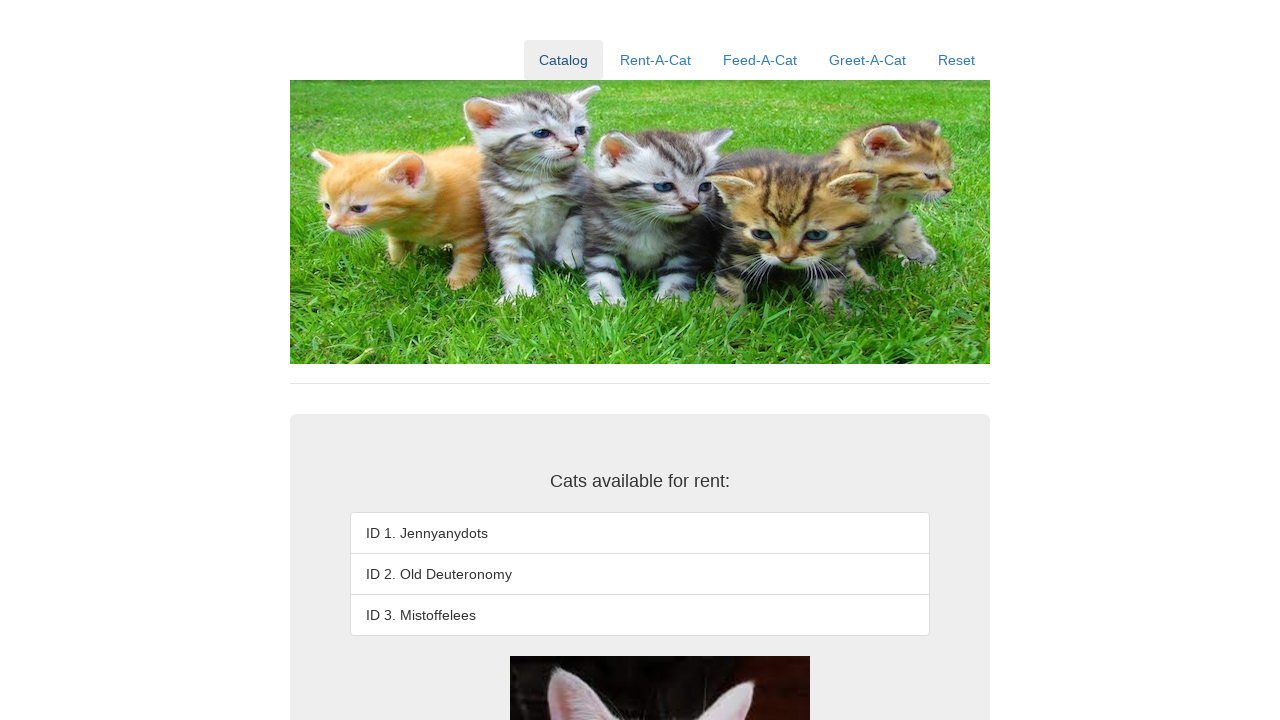